Deletes all tasks from the todo list by hovering over each task and clicking the destroy button

Starting URL: https://example.cypress.io/todo#/

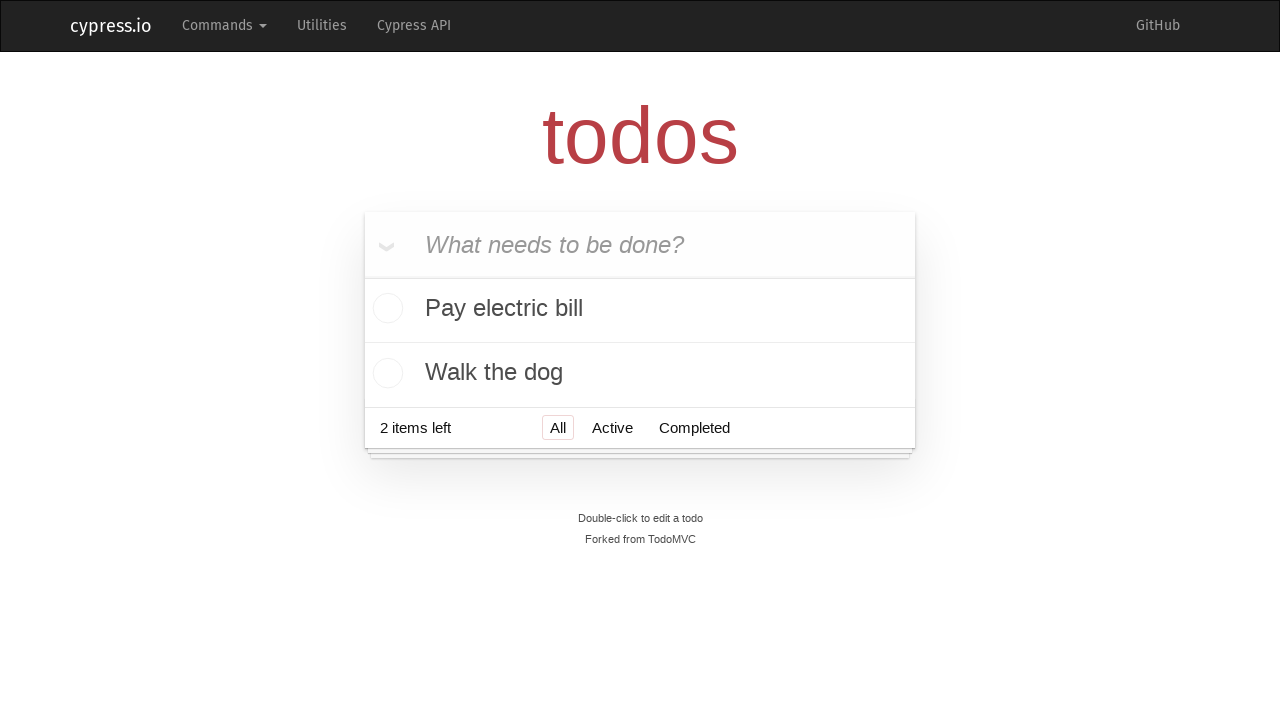

Waited for todo list tasks to load
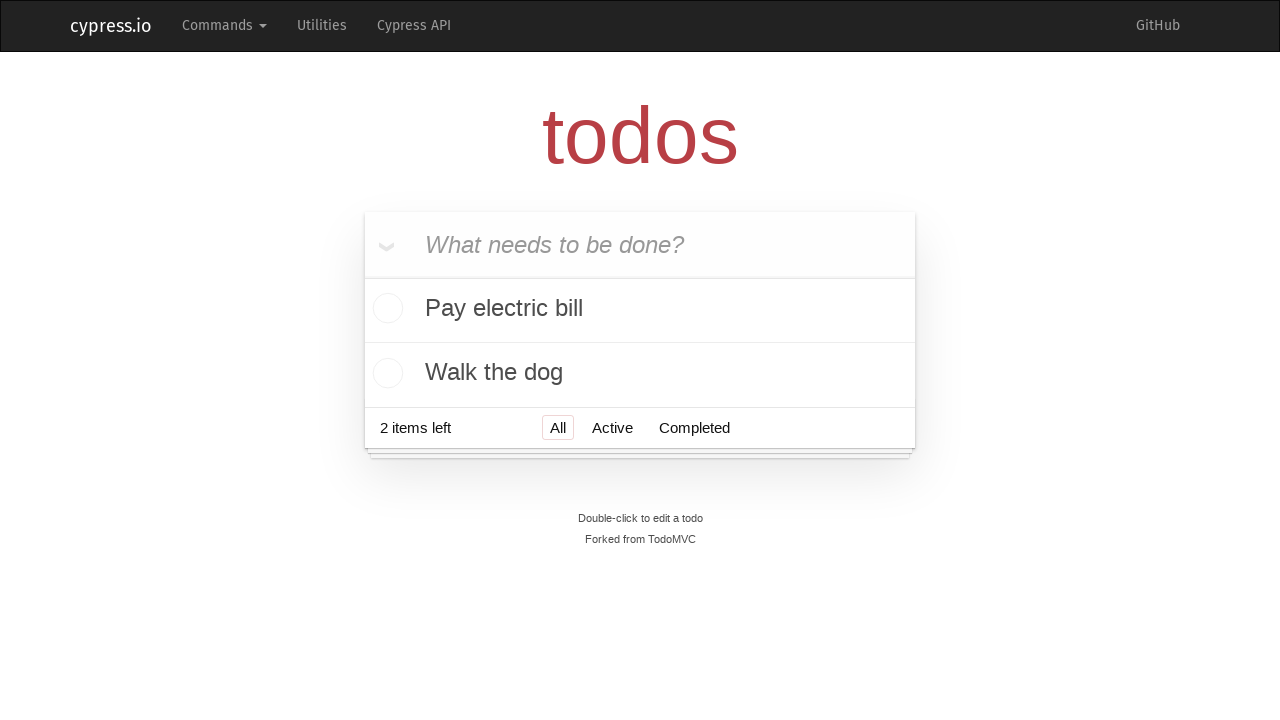

Located all remaining tasks
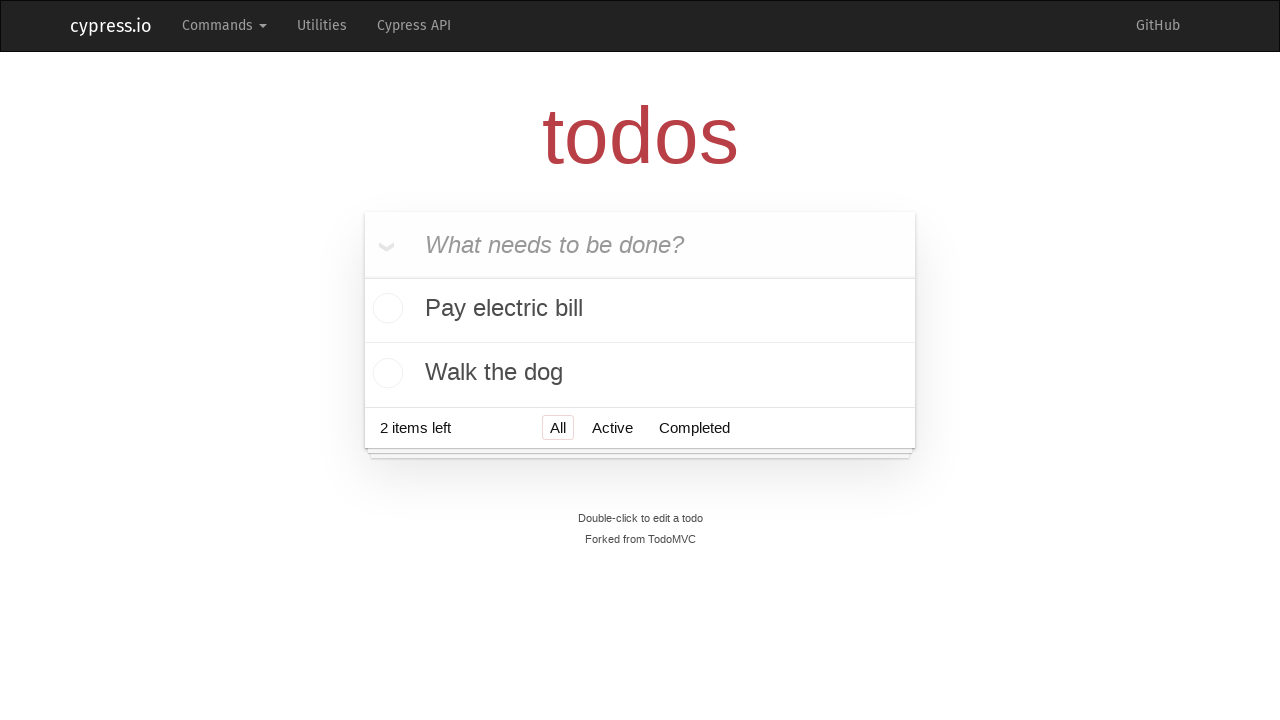

Selected the last task in the list
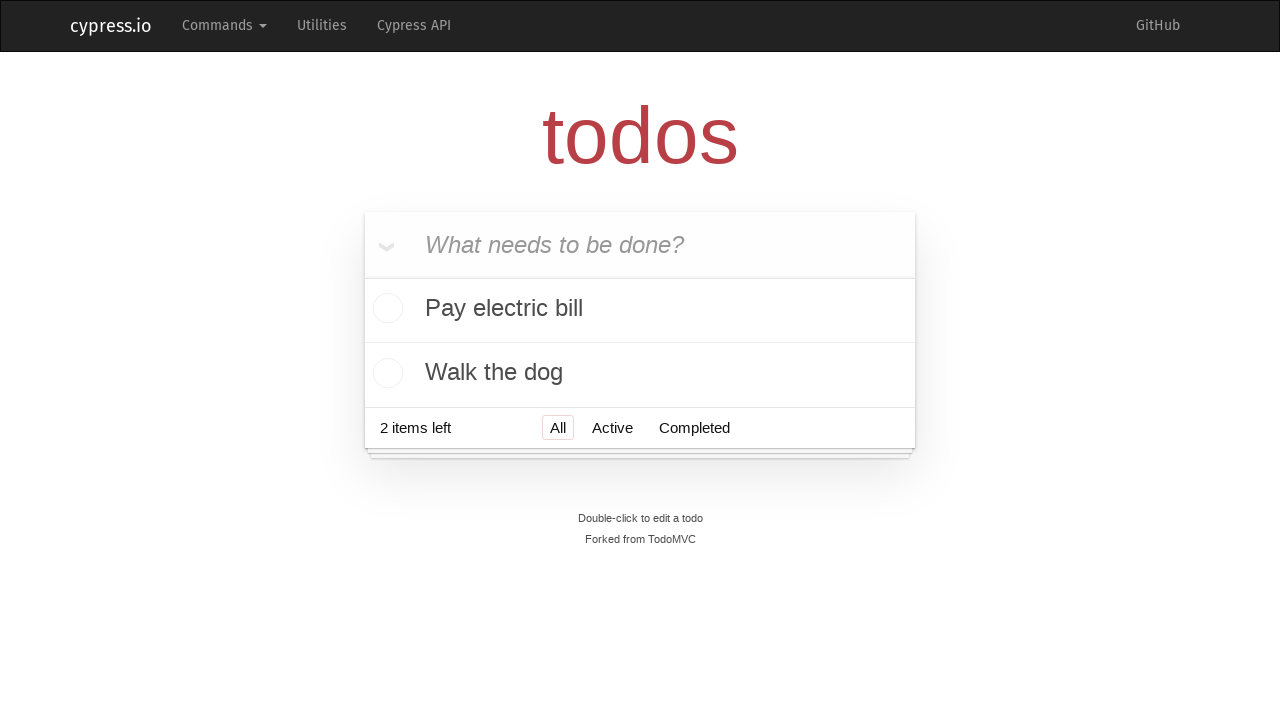

Hovered over task to reveal destroy button at (640, 373) on ul.todo-list li >> nth=-1
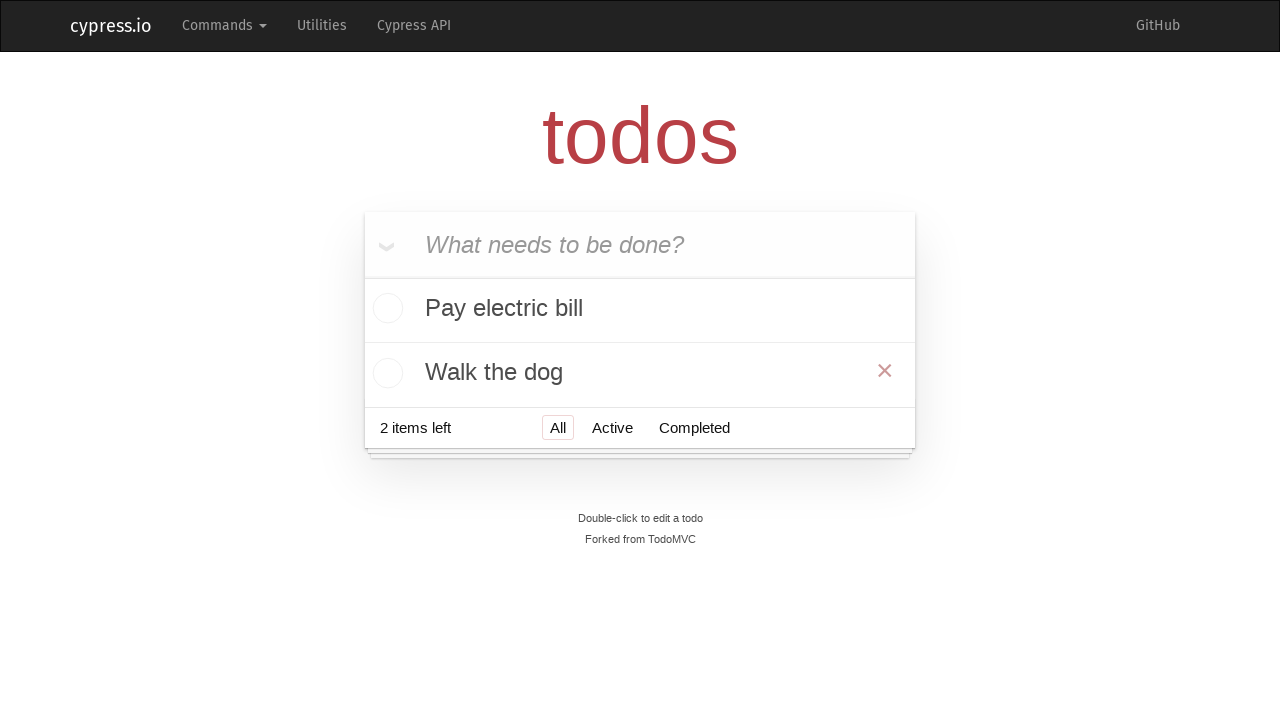

Clicked destroy button to delete task at (885, 371) on ul.todo-list li >> nth=-1 >> button.destroy
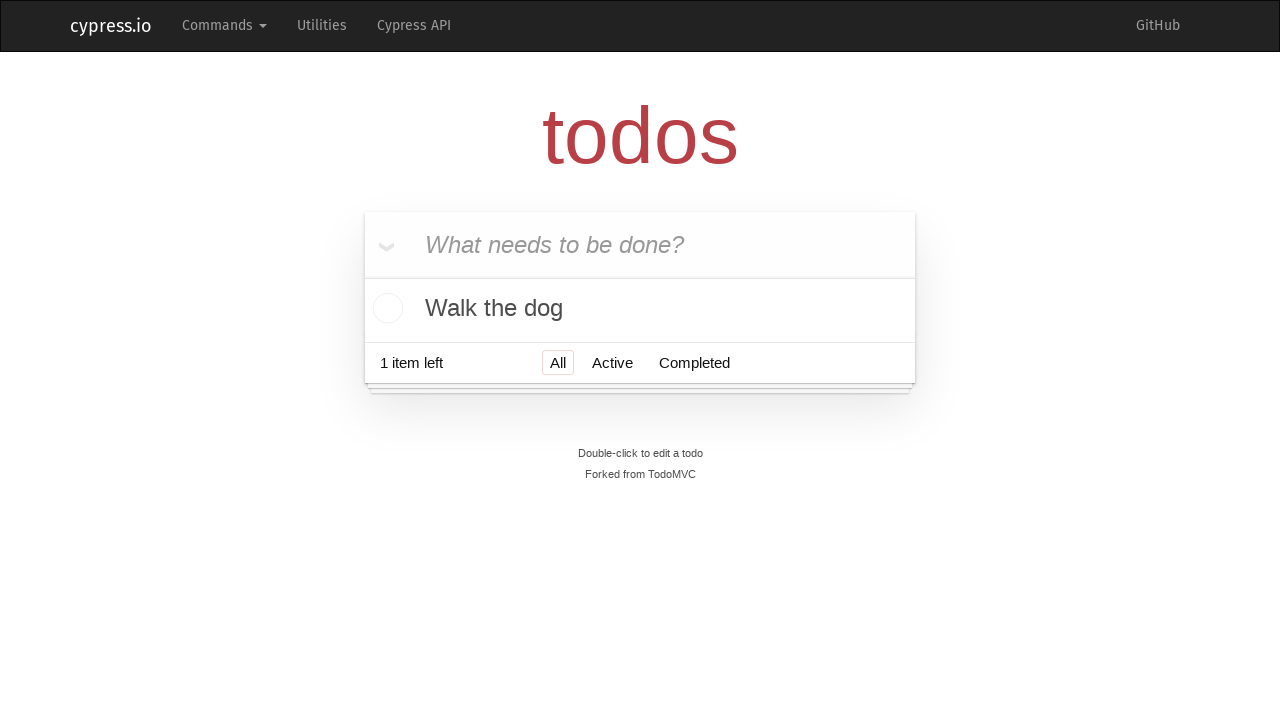

Waited 300ms for task deletion to complete
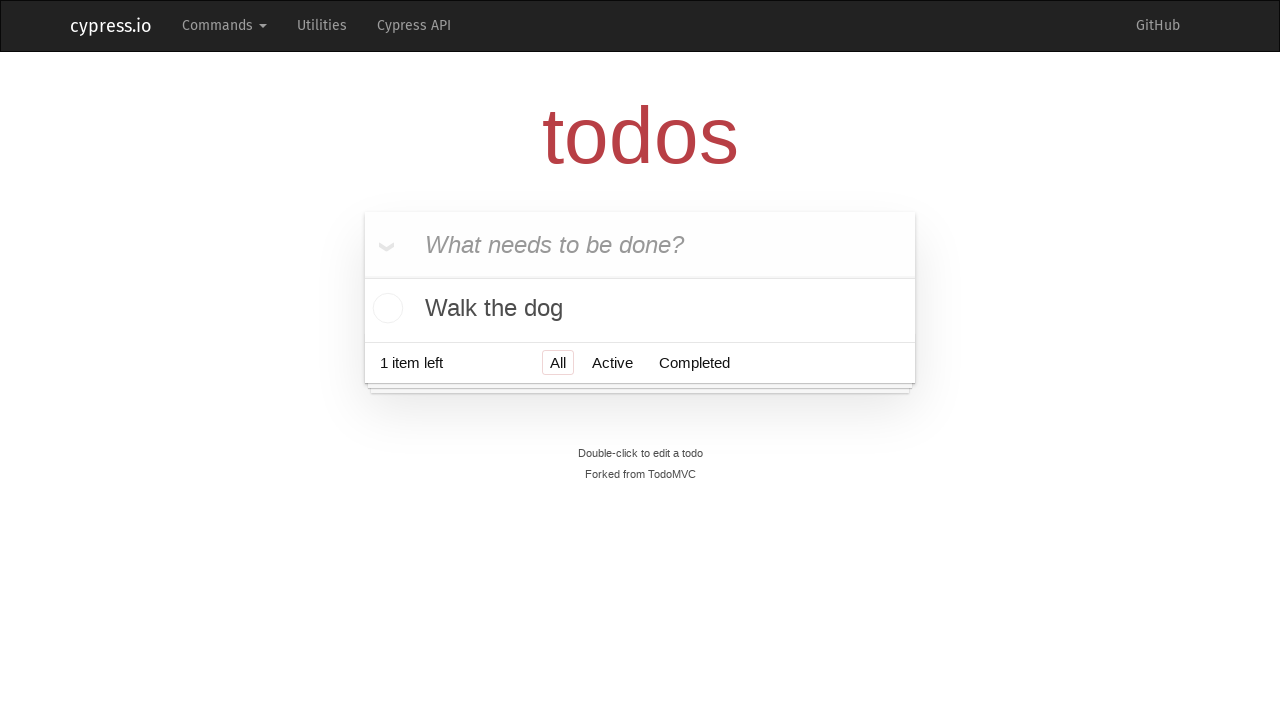

Located all remaining tasks
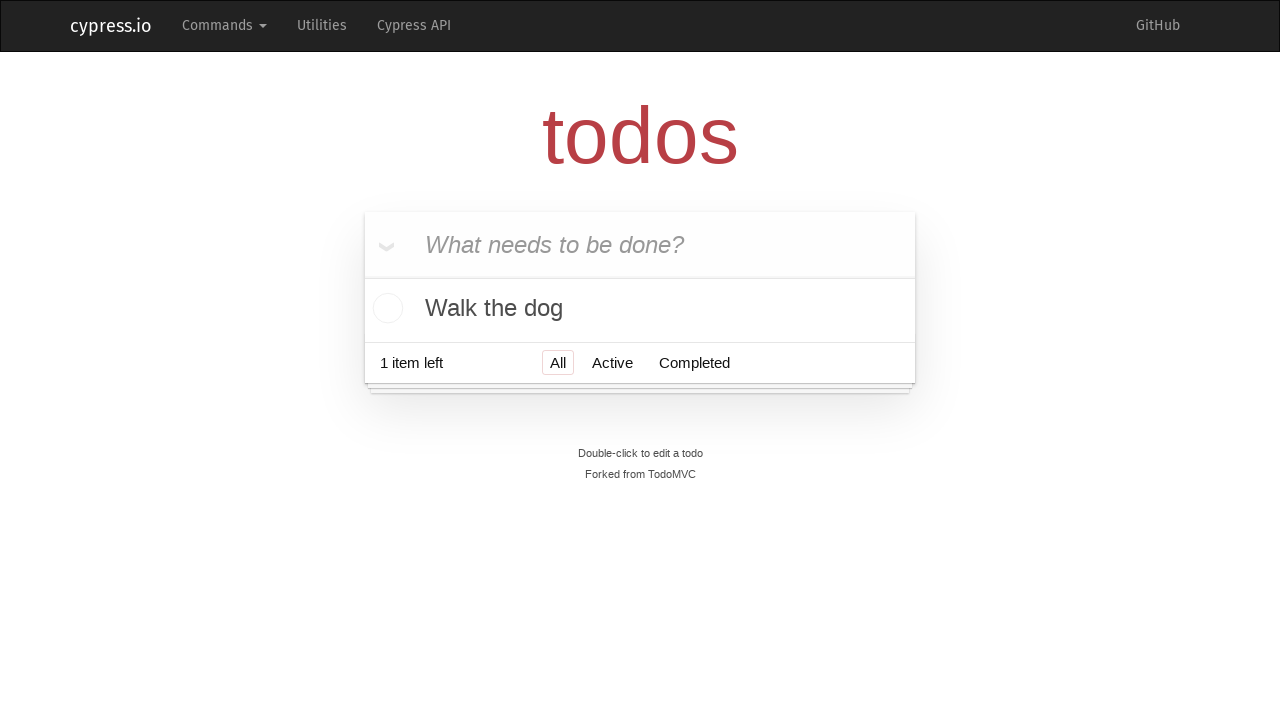

Selected the last task in the list
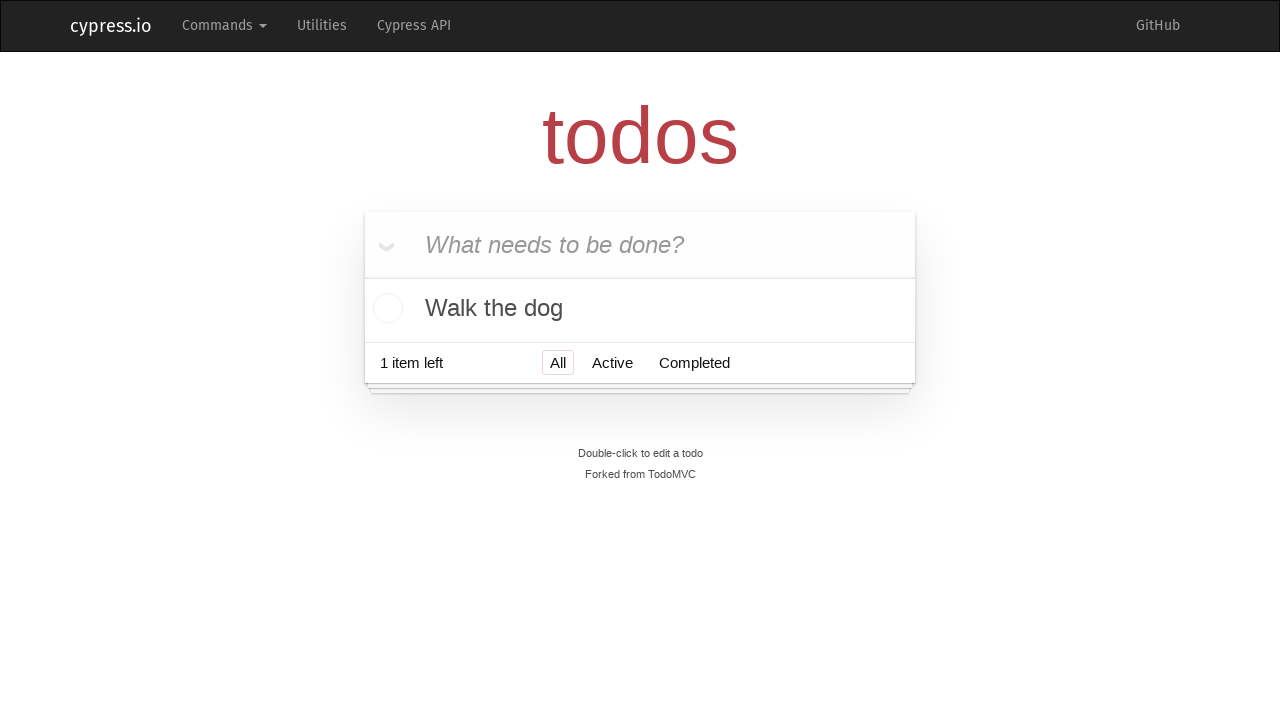

Hovered over task to reveal destroy button at (640, 308) on ul.todo-list li >> nth=-1
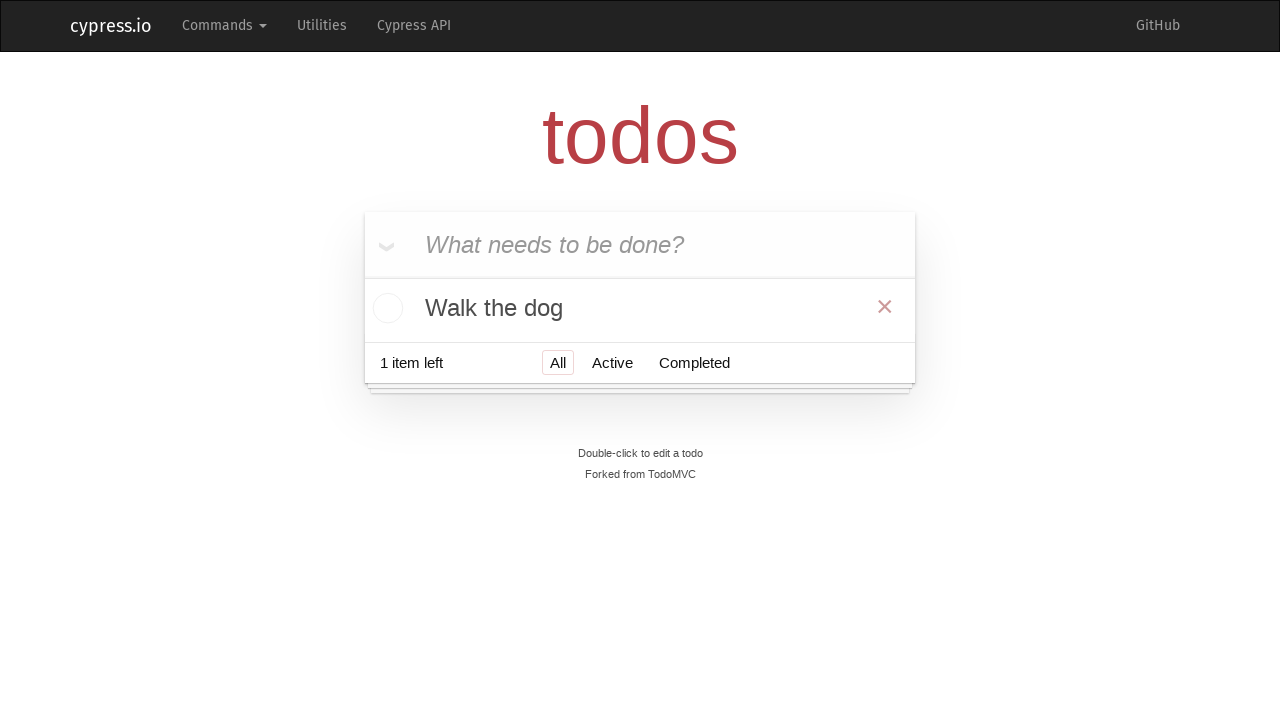

Clicked destroy button to delete task at (885, 306) on ul.todo-list li >> nth=-1 >> button.destroy
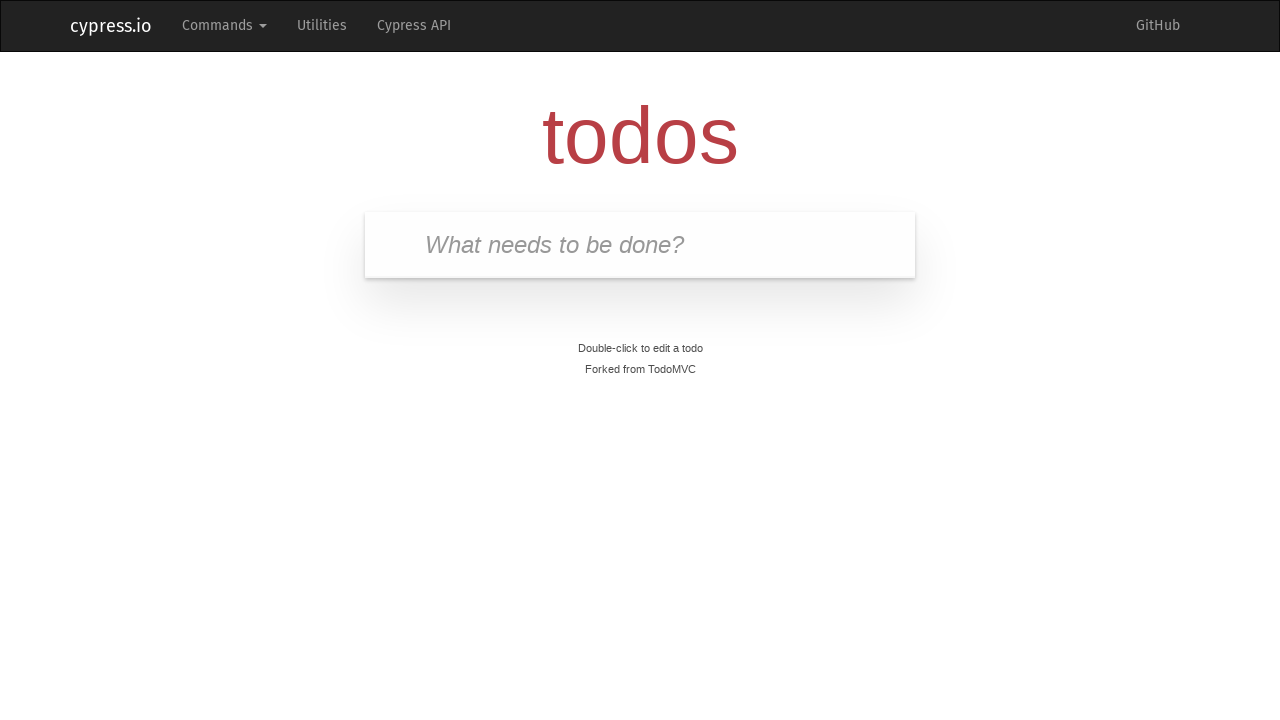

Waited 300ms for task deletion to complete
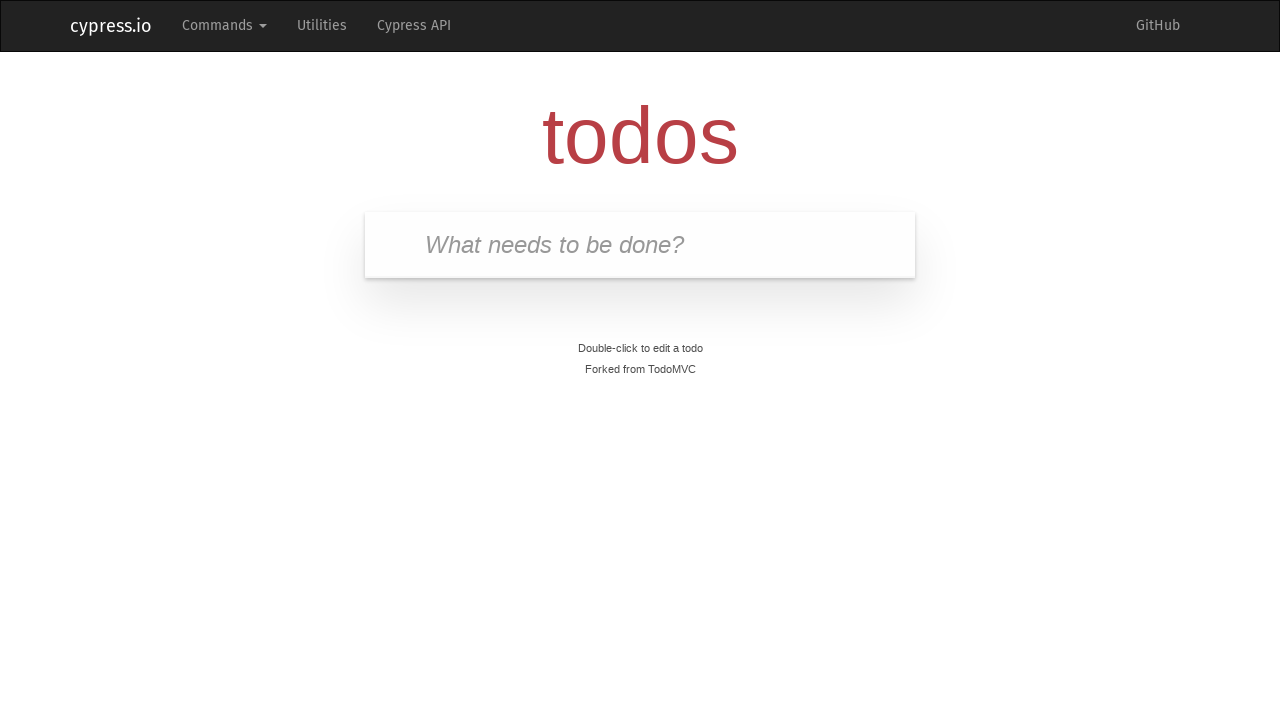

Located all remaining tasks
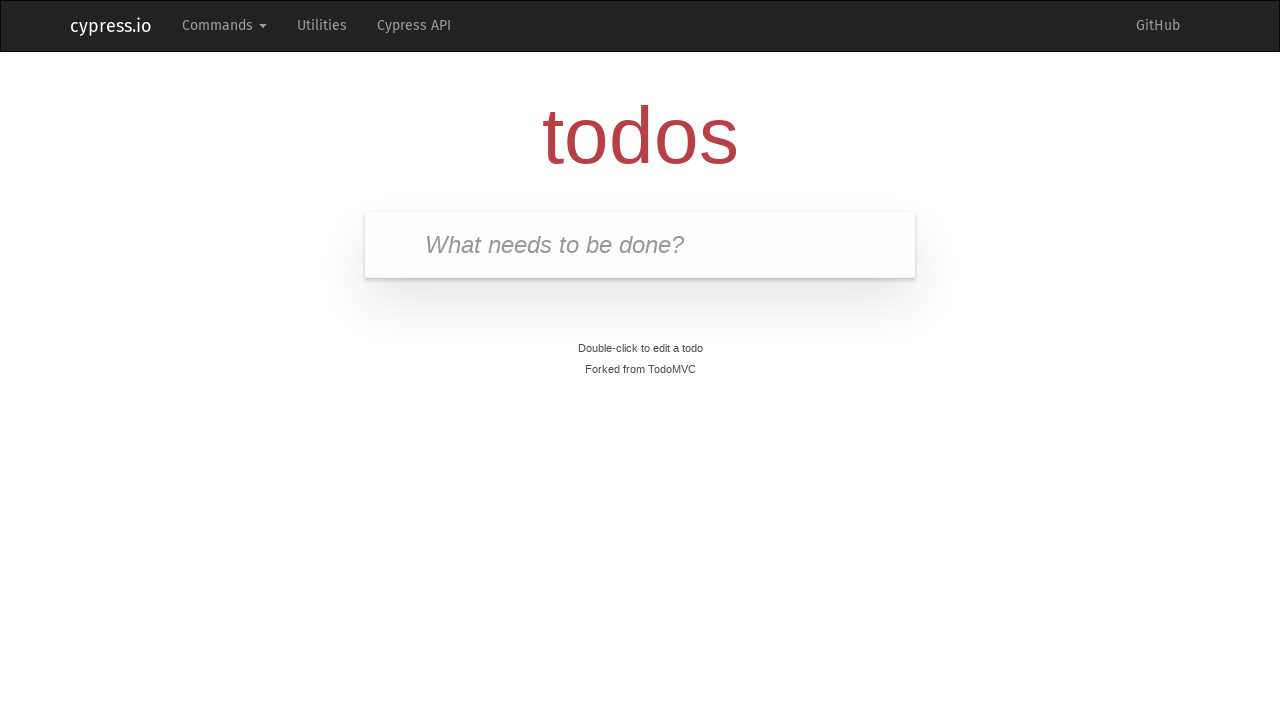

All tasks have been deleted
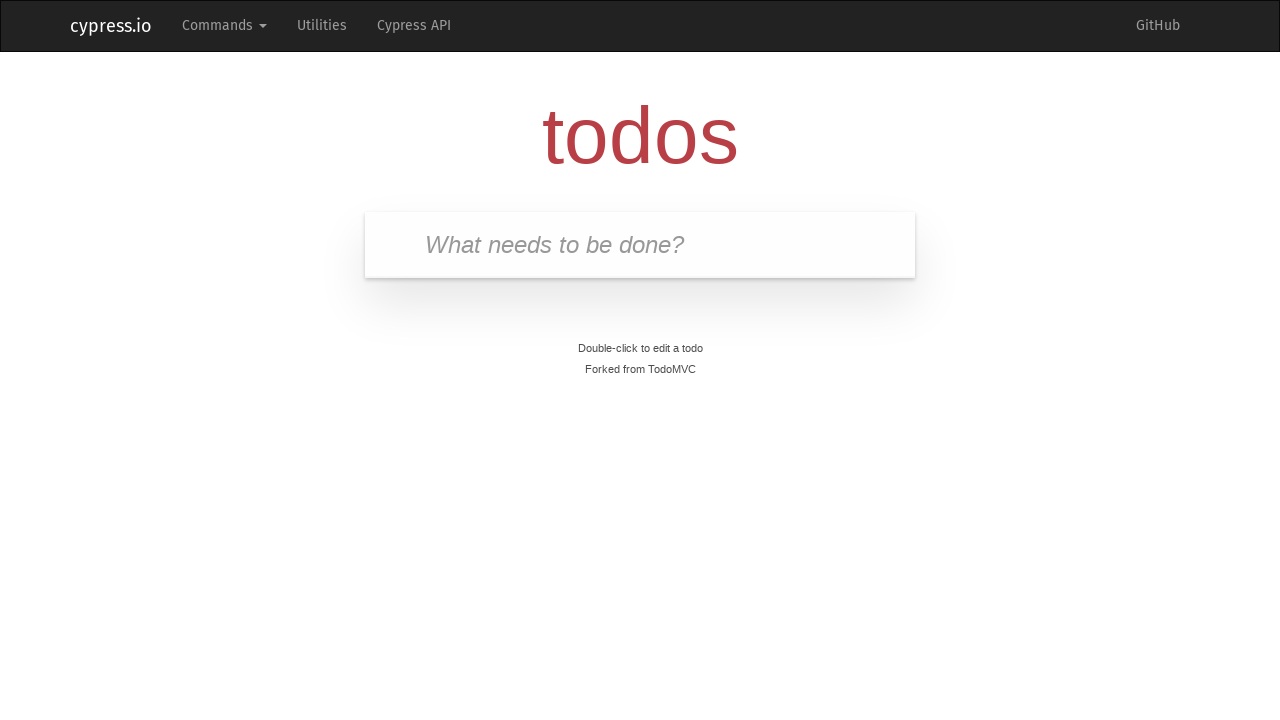

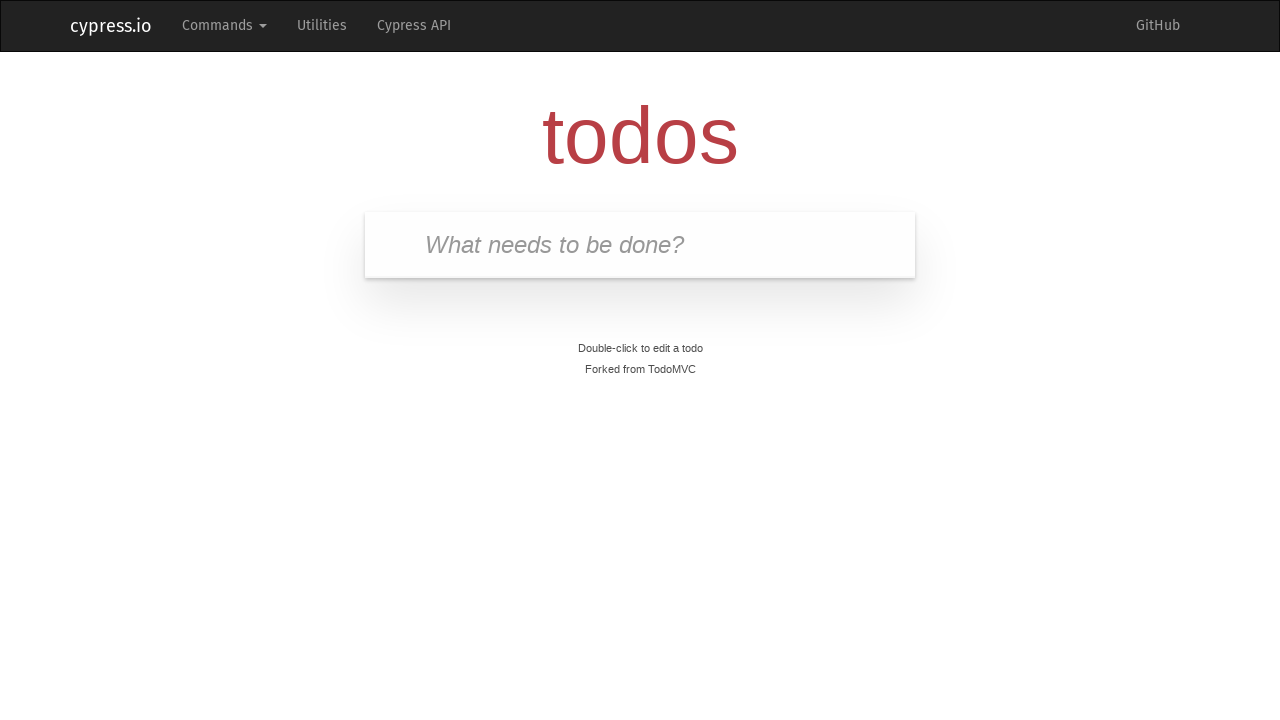